Tests link navigation by clicking a dynamically calculated link text, then fills out a form with personal information (first name, last name, city, country) and submits it.

Starting URL: http://suninjuly.github.io/find_link_text

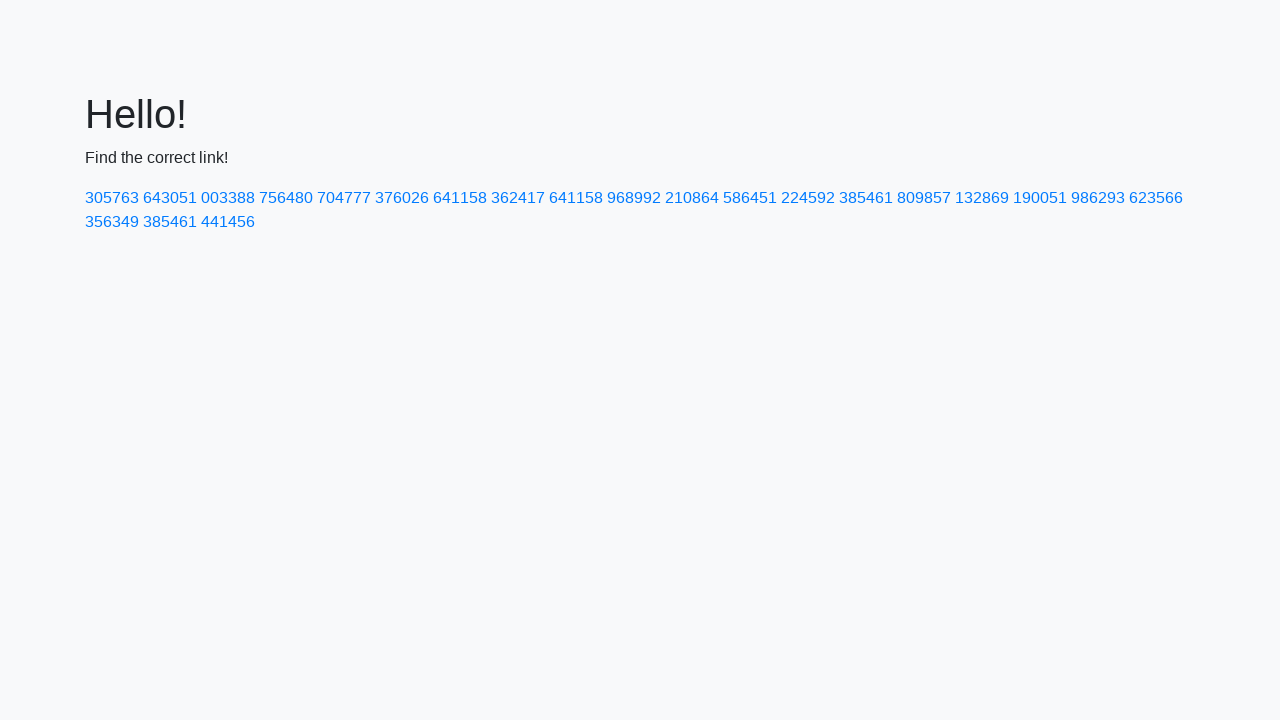

Clicked link with dynamically calculated text '224592' at (808, 198) on text=224592
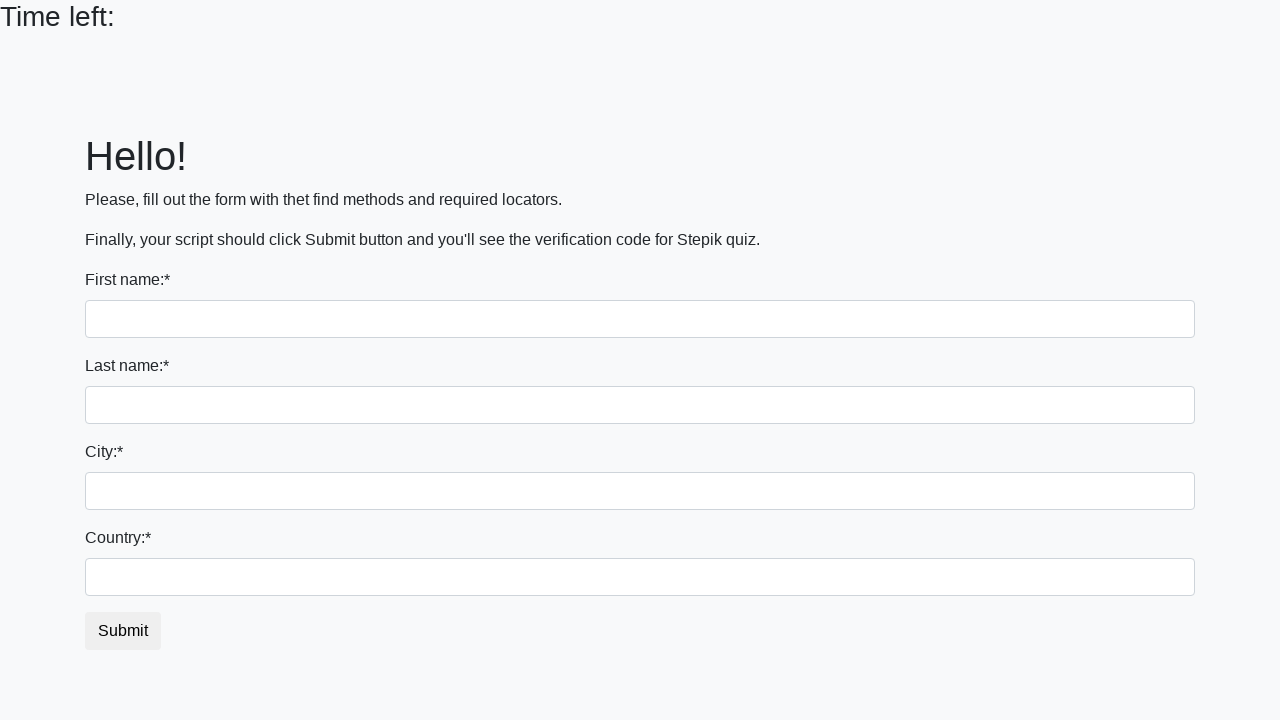

Filled first name field with 'Ivan' on input[name='first_name']
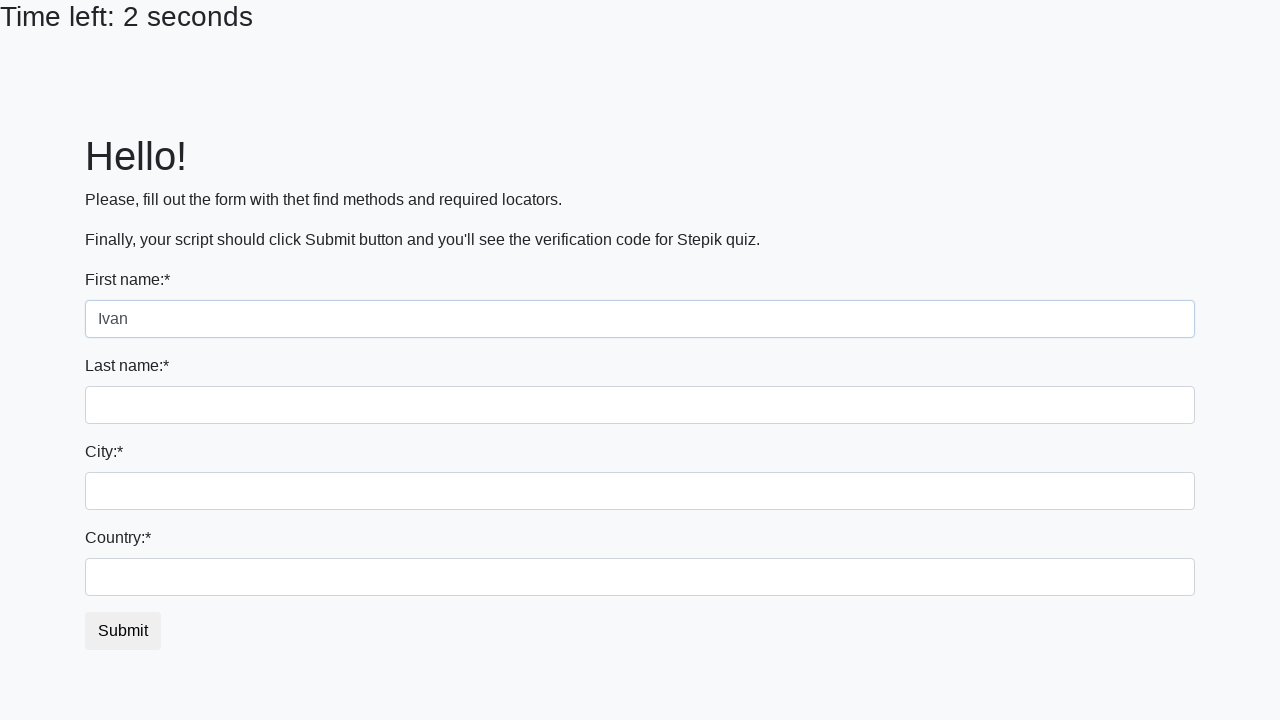

Filled last name field with 'Petrov' on input[name='last_name']
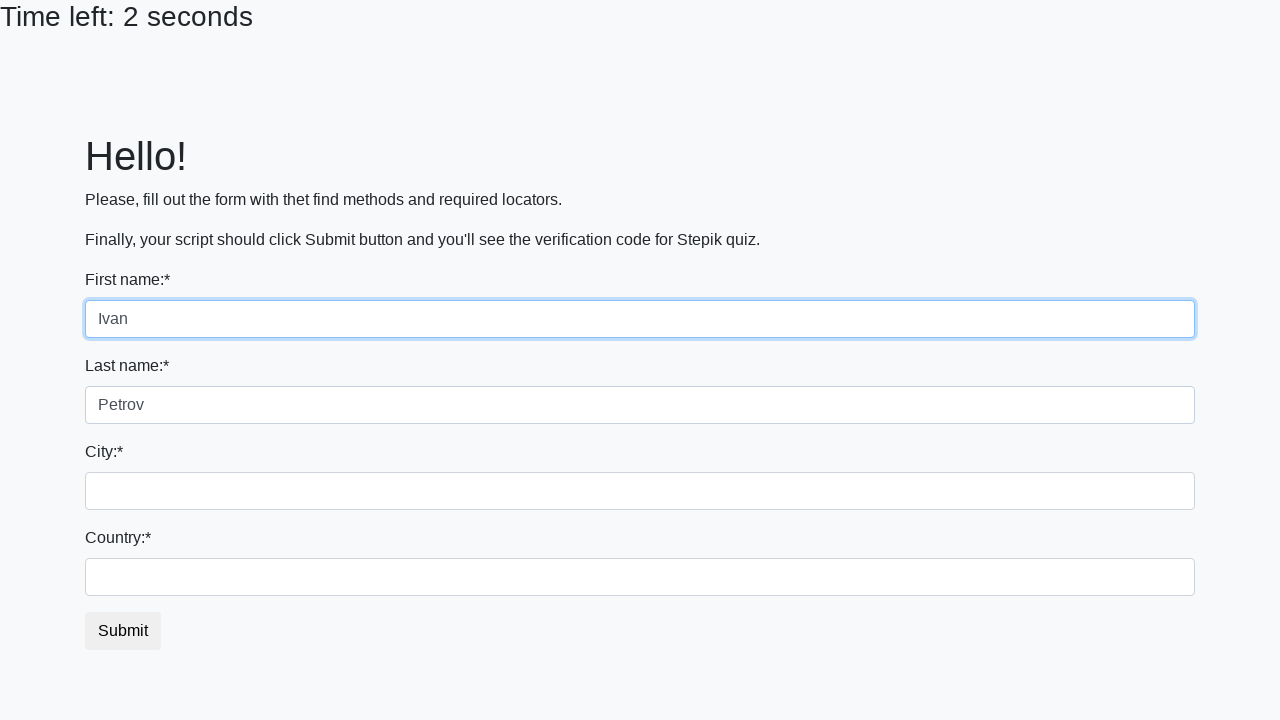

Filled city field with 'Smolensk' on .form-control.city
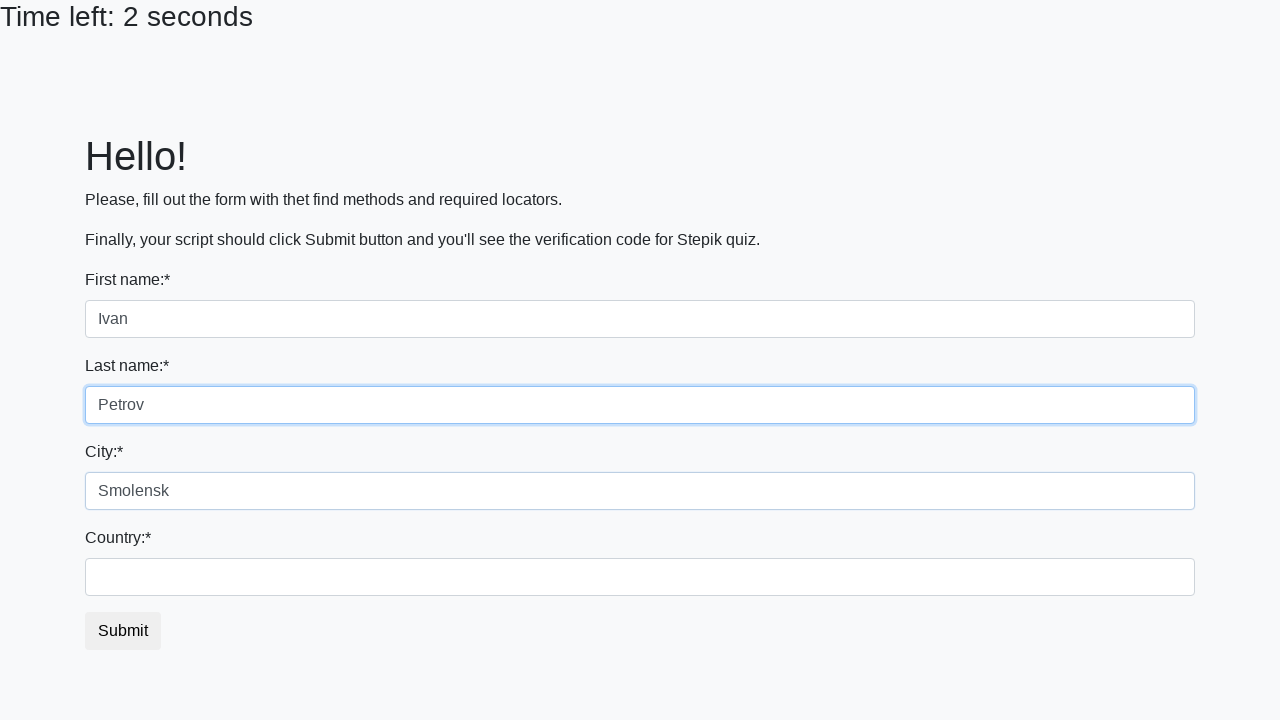

Filled country field with 'Russia' on #country
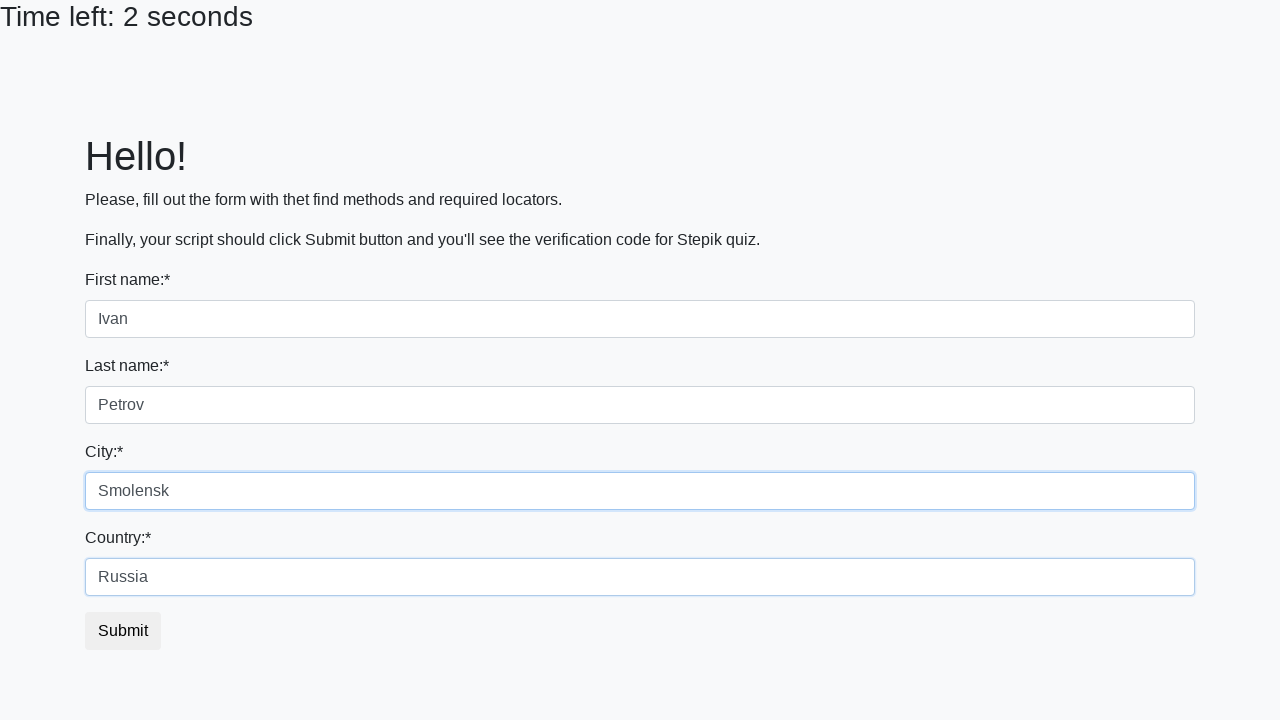

Clicked submit button to submit form at (123, 631) on button.btn
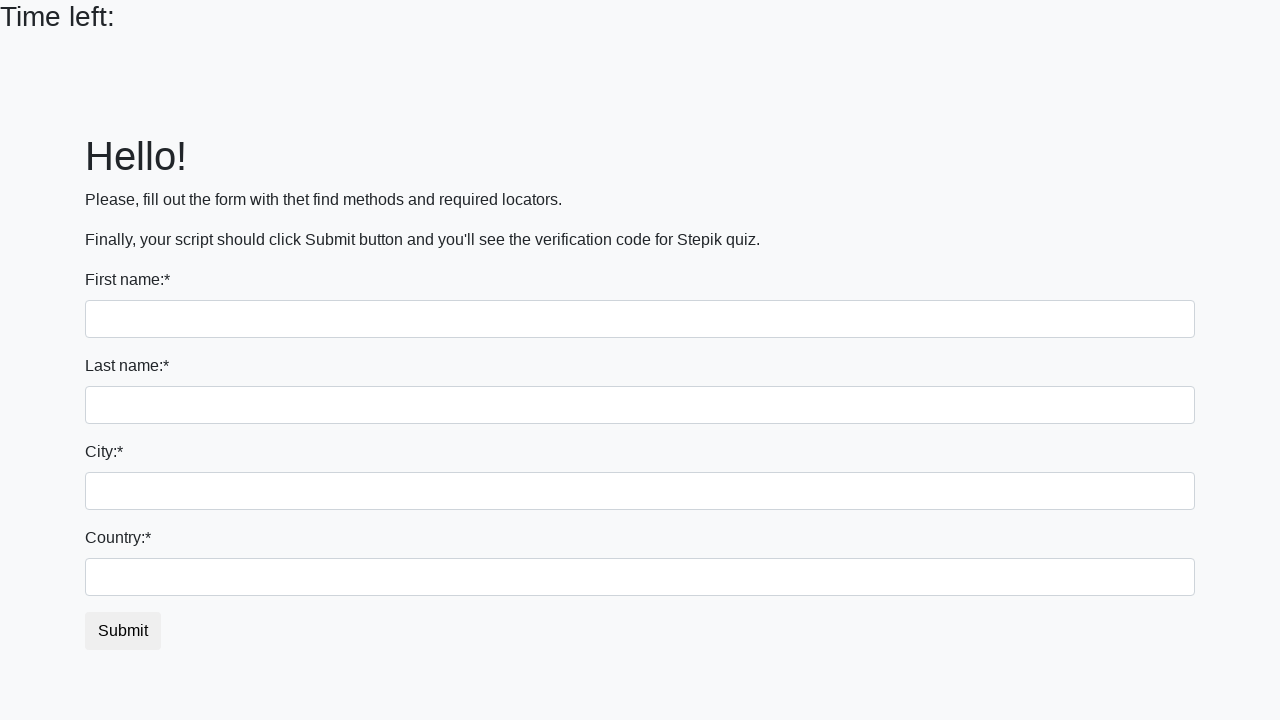

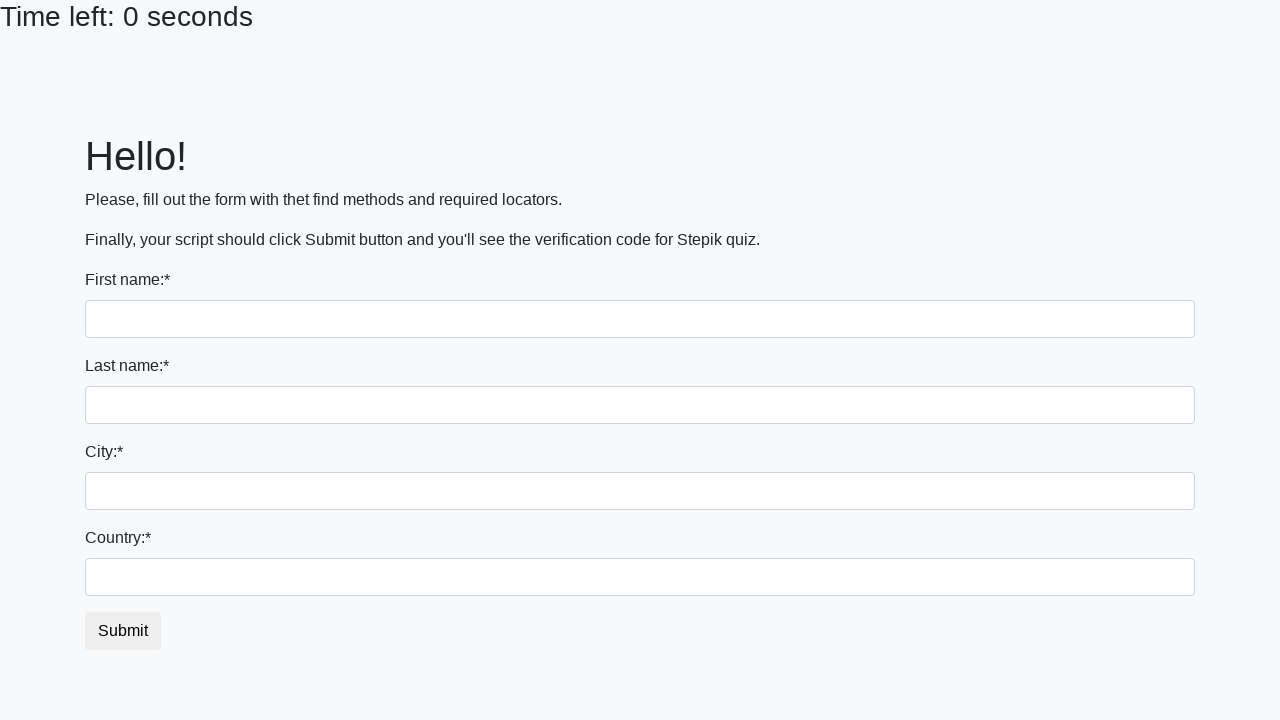